Tests drag and drop functionality on jQuery UI demo page by dragging an element and dropping it onto a target area

Starting URL: https://jqueryui.com/droppable/

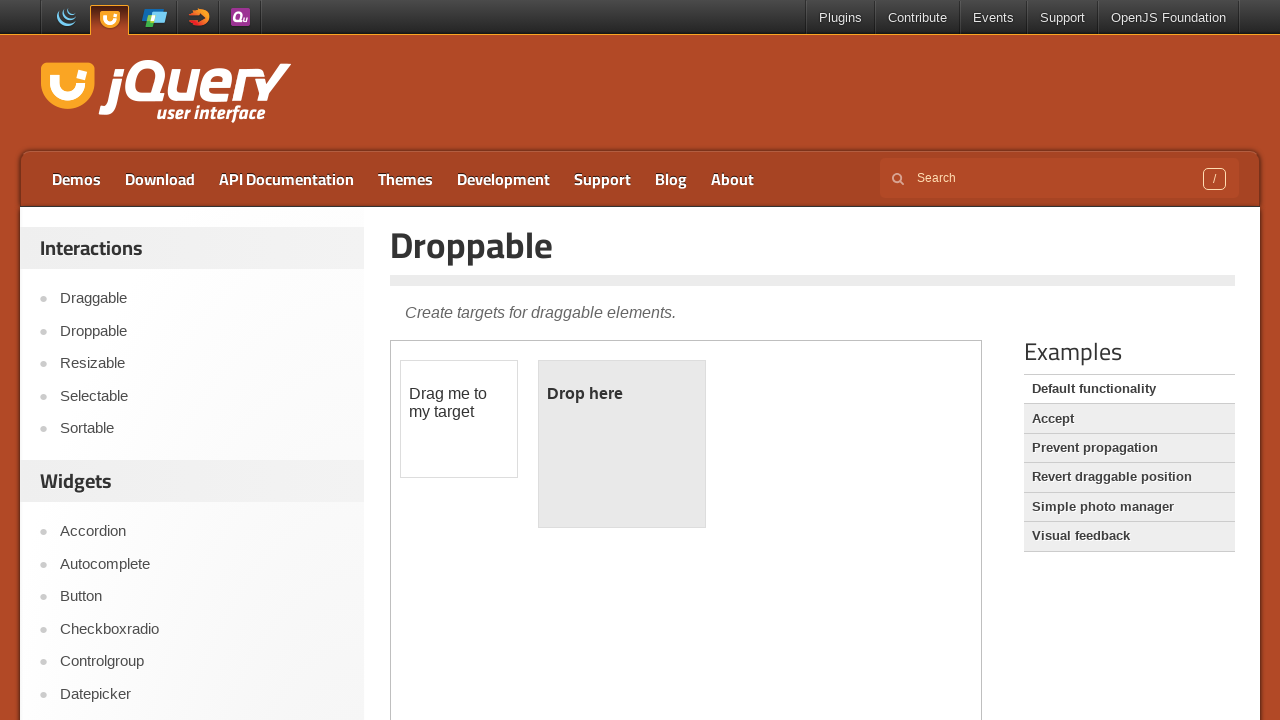

Located the iframe containing the drag and drop demo
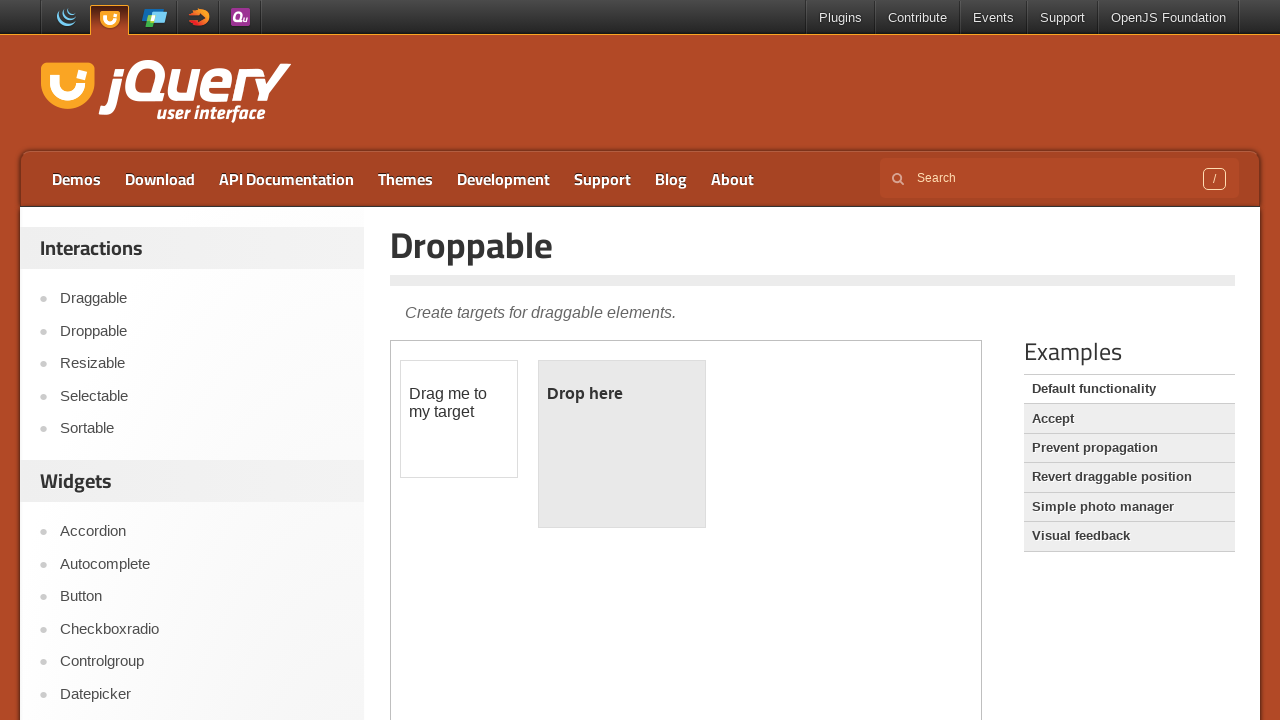

Located the draggable element with text 'Drag me to my target'
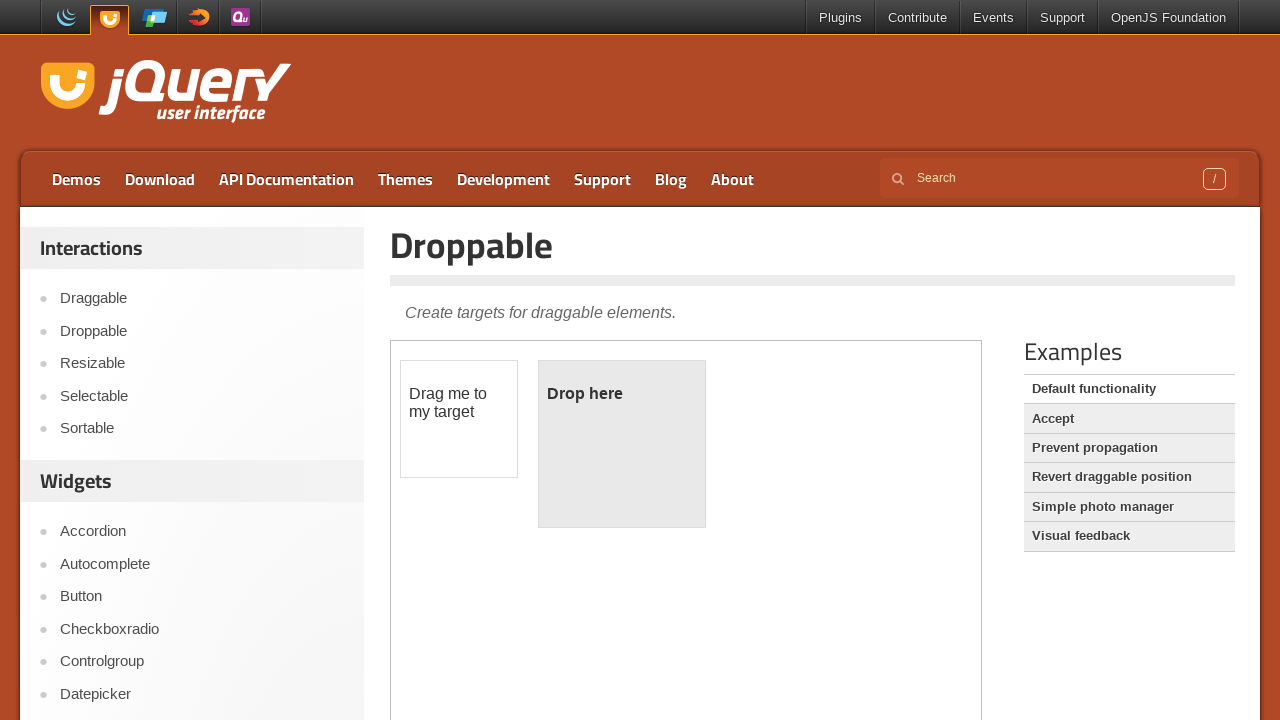

Located the drop target element
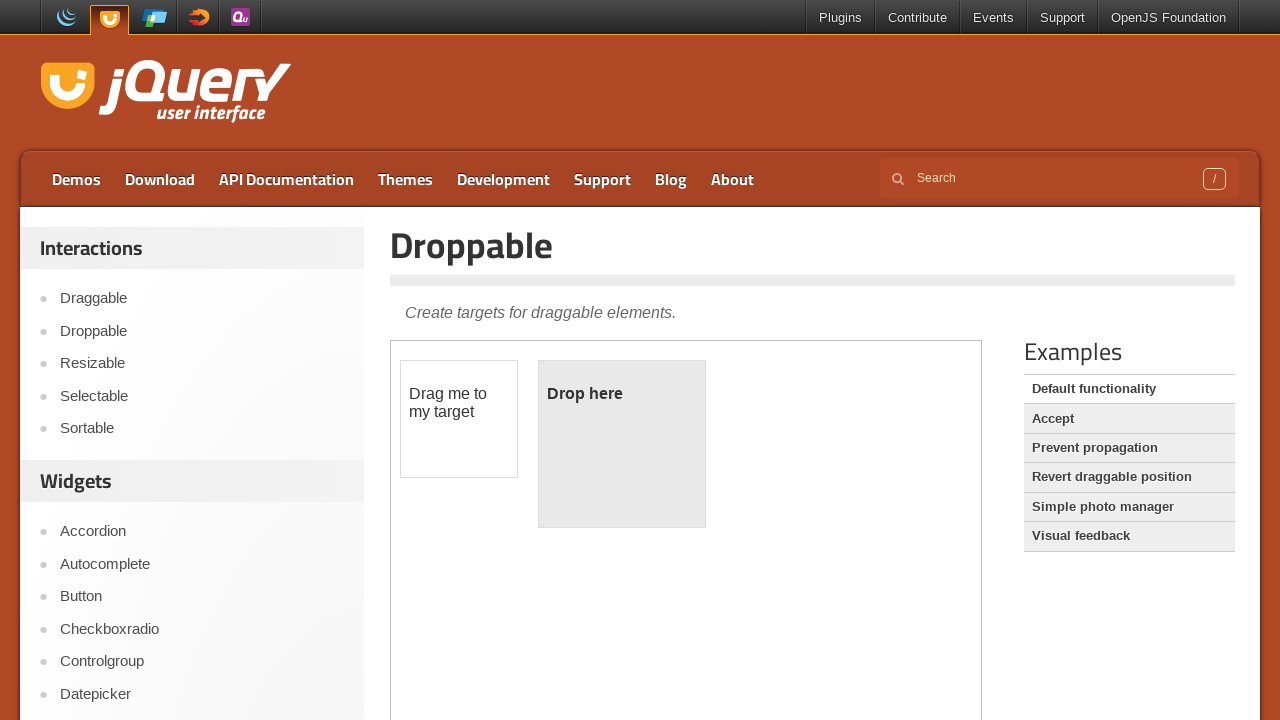

Dragged element onto the drop target at (622, 444)
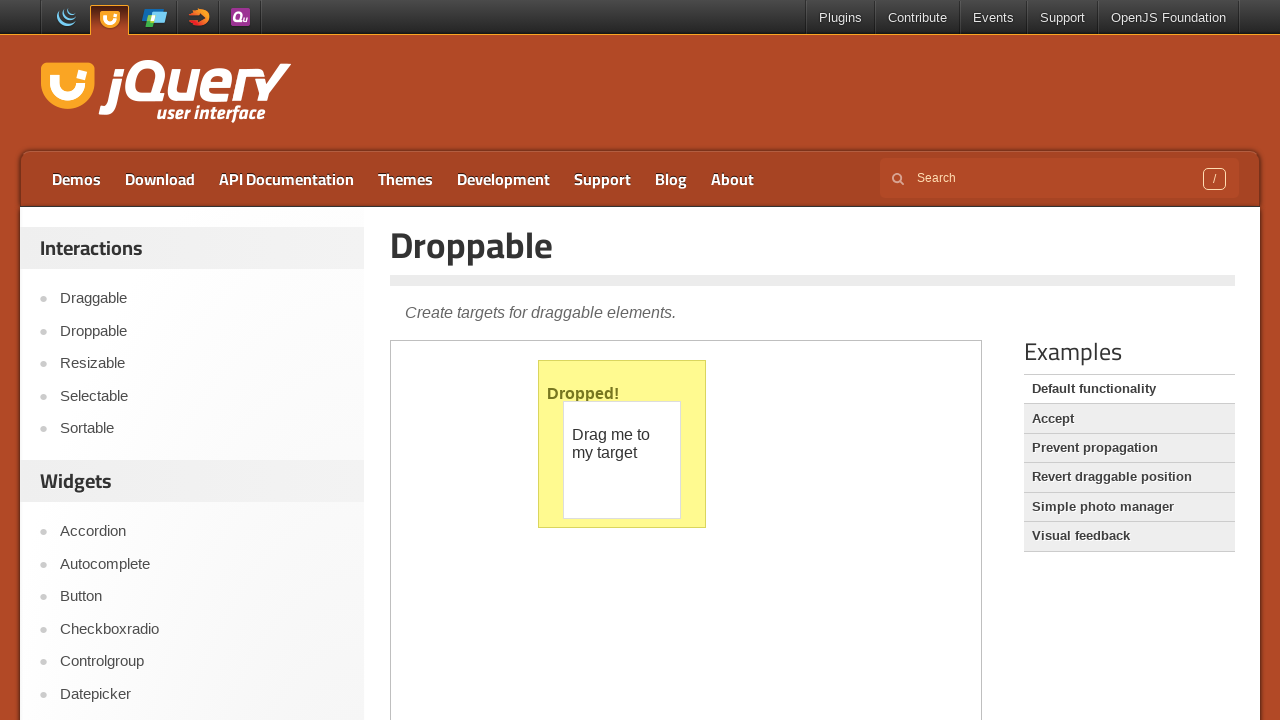

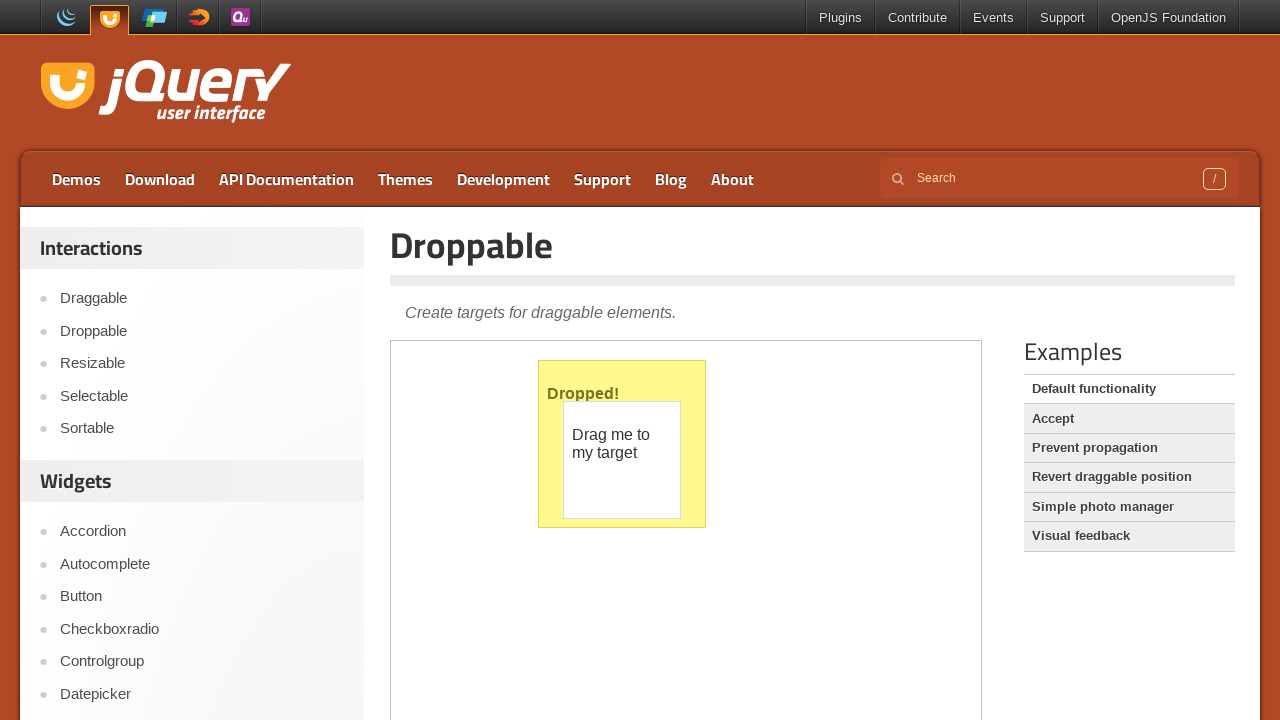